Navigates to QQ verification code page and verifies that an image element is present with a valid src attribute

Starting URL: https://id.qq.com/vc.html

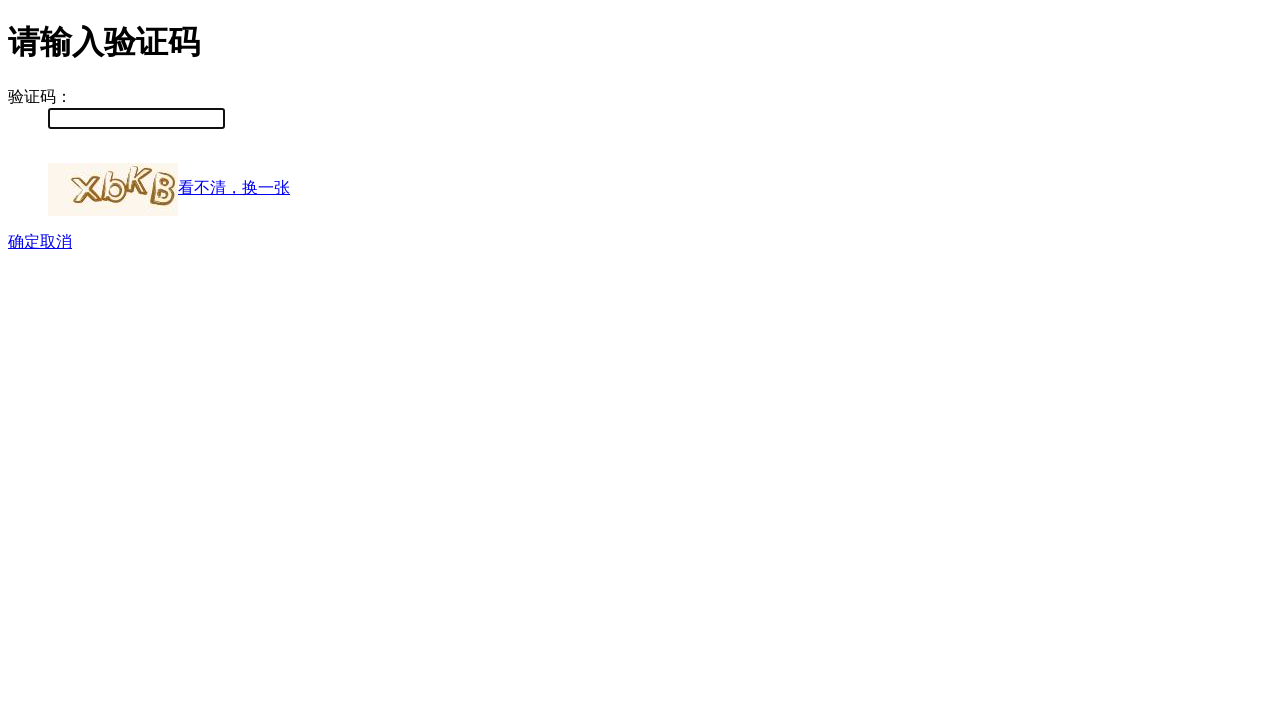

Navigated to QQ verification code page at https://id.qq.com/vc.html
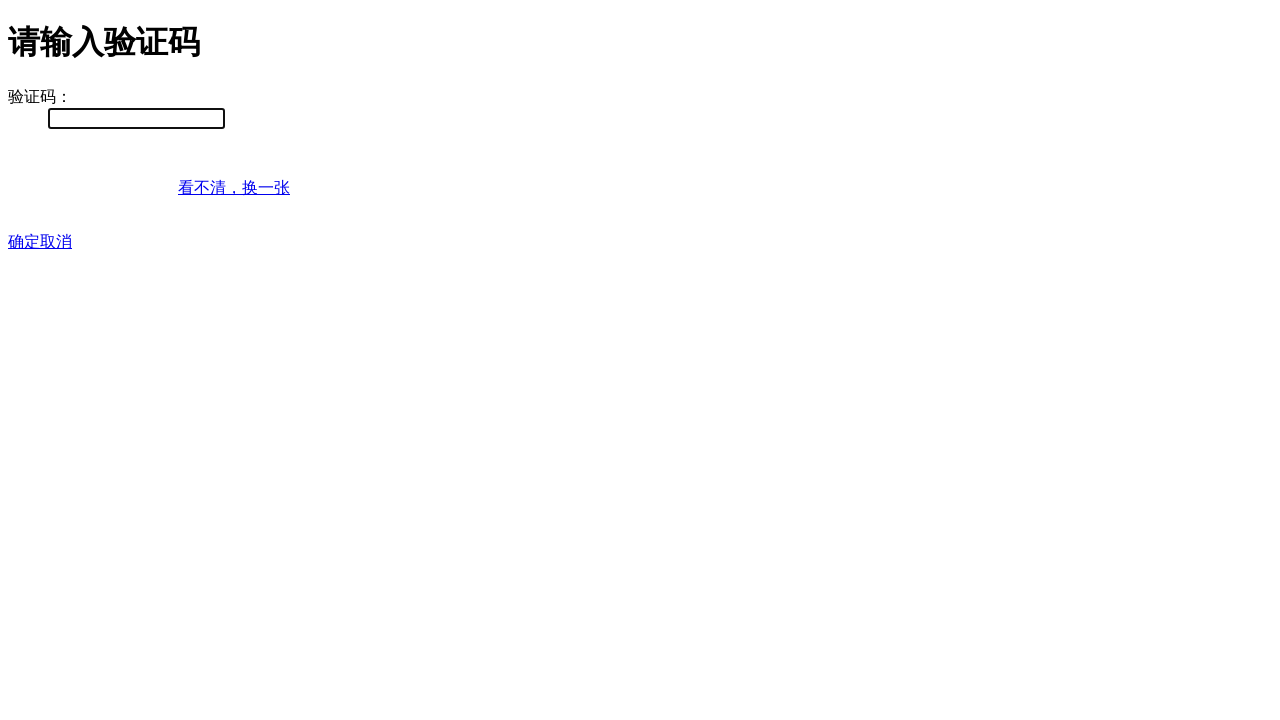

Image element is present on the page
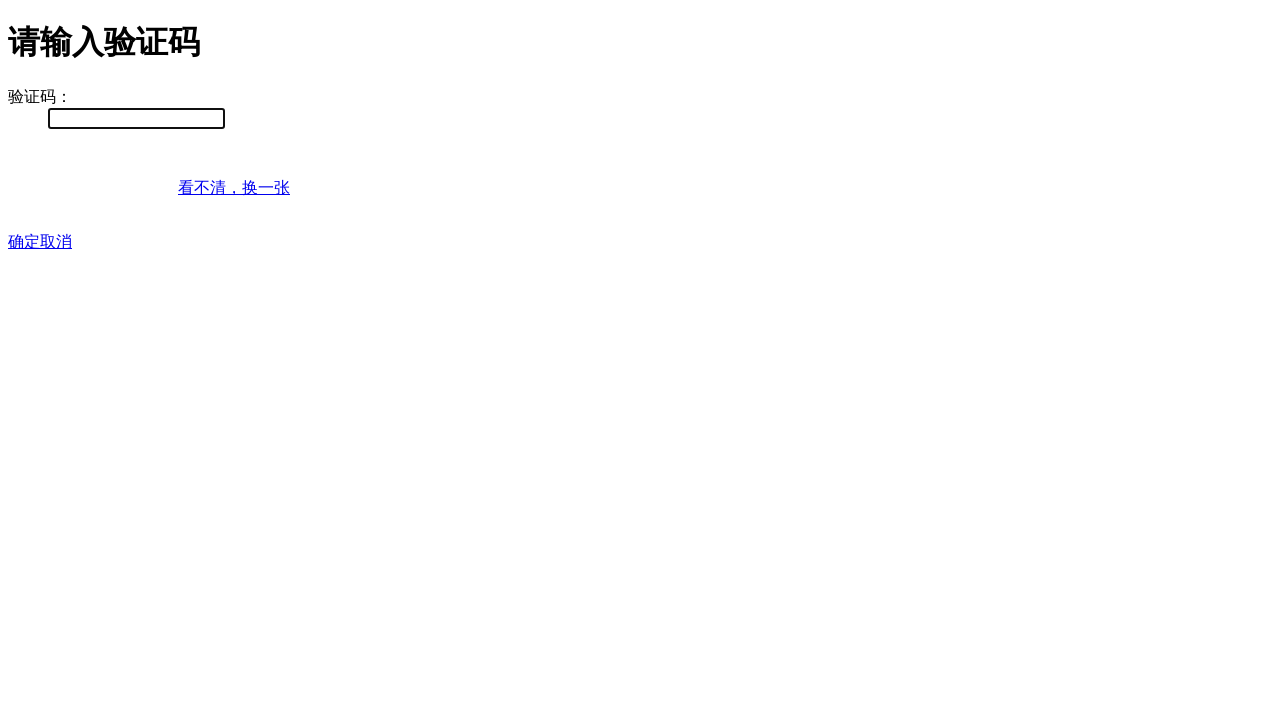

Retrieved image src attribute: http://captcha.qq.com/getimage?aid=2000201&uin=0&0.7368195960776331
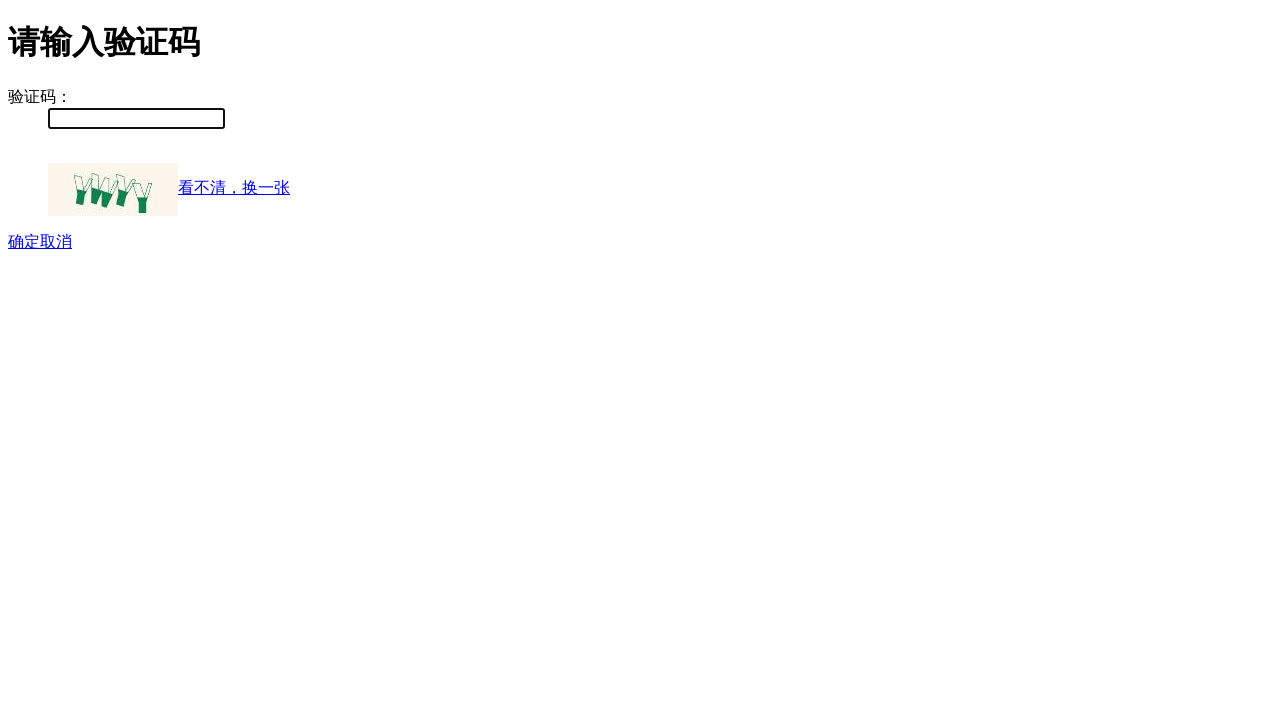

Verified that image element has a valid src attribute
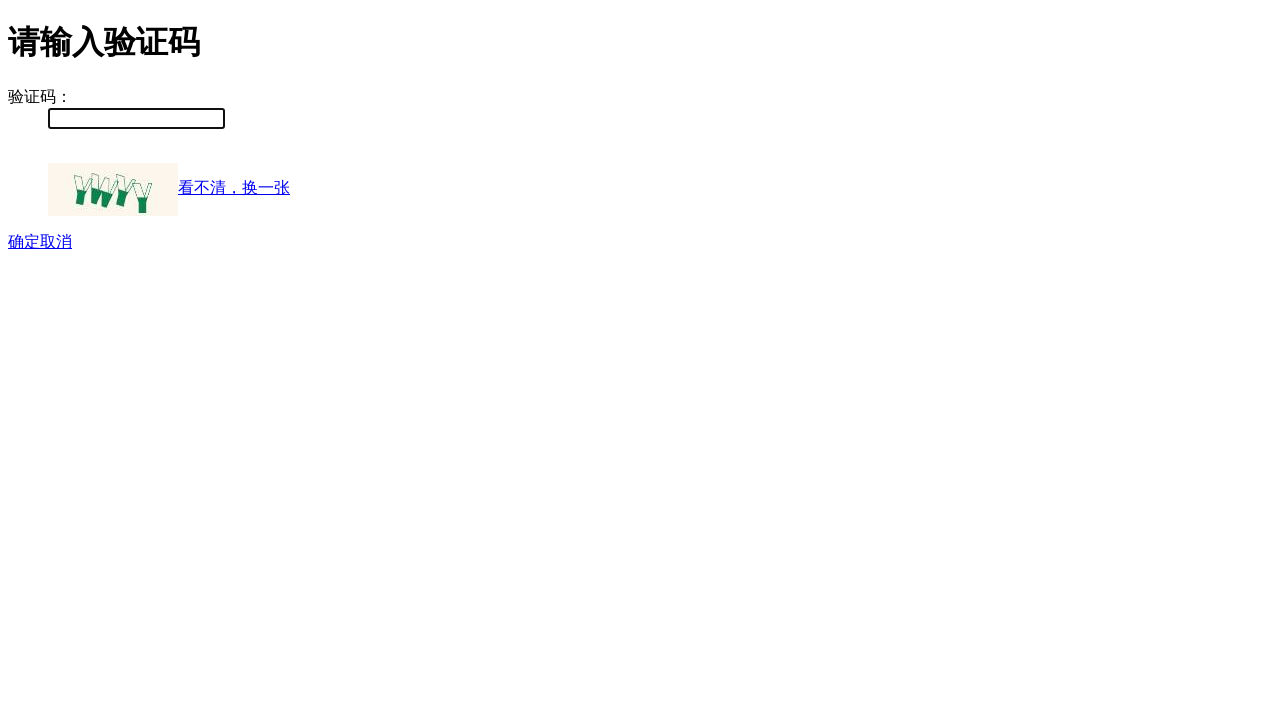

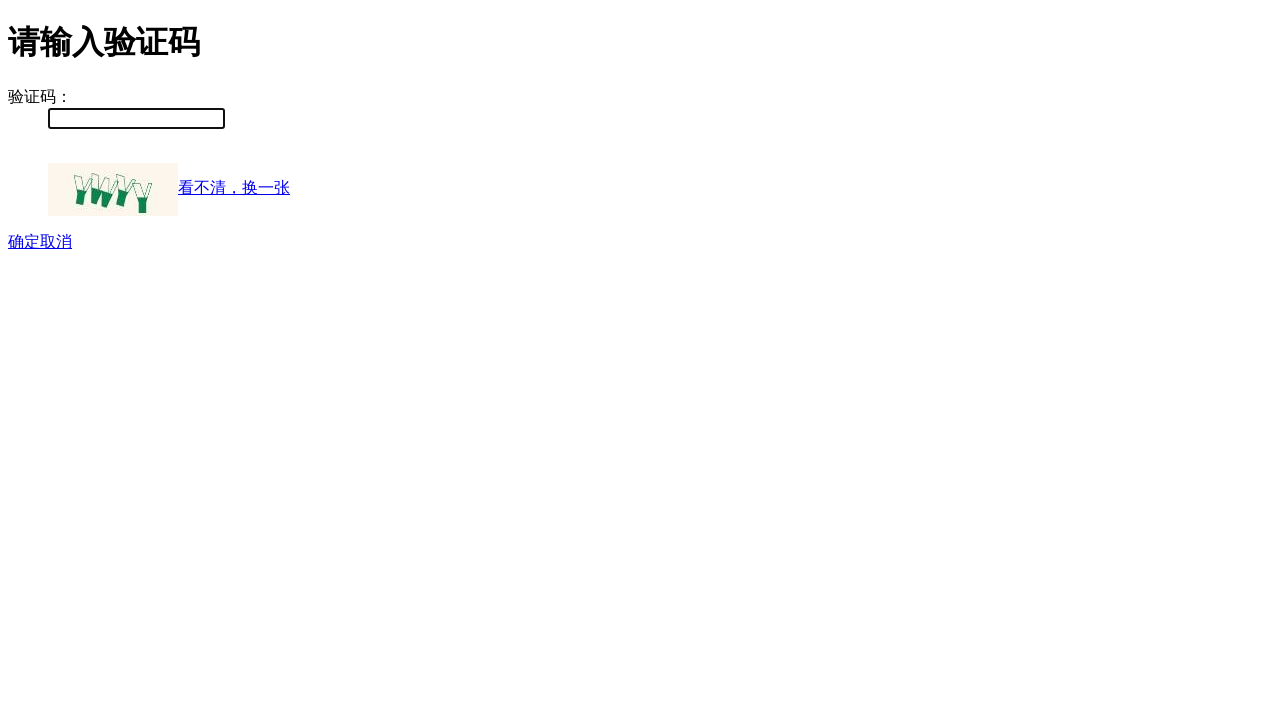